Tests dynamic checkbox removal by clicking a button and verifying the removal message appears

Starting URL: https://the-internet.herokuapp.com/dynamic_controls

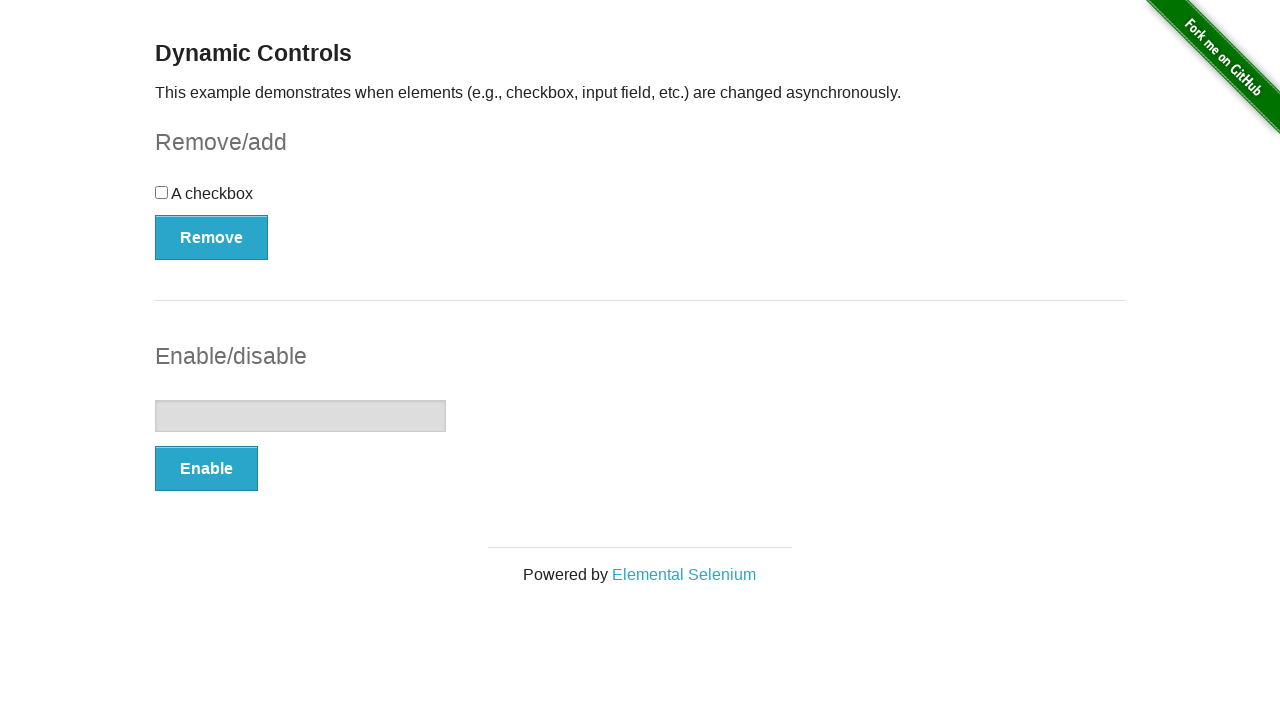

Clicked the remove checkbox button at (212, 237) on #checkbox-example>button
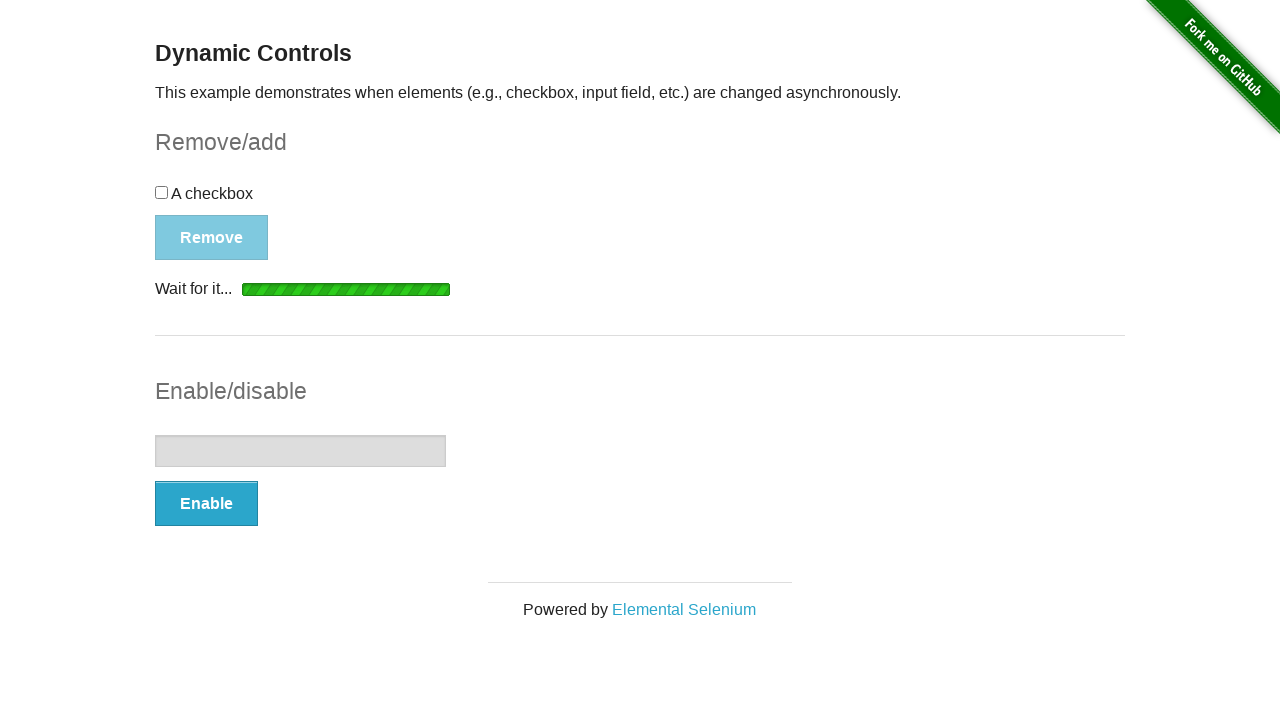

Waited for removal message to appear
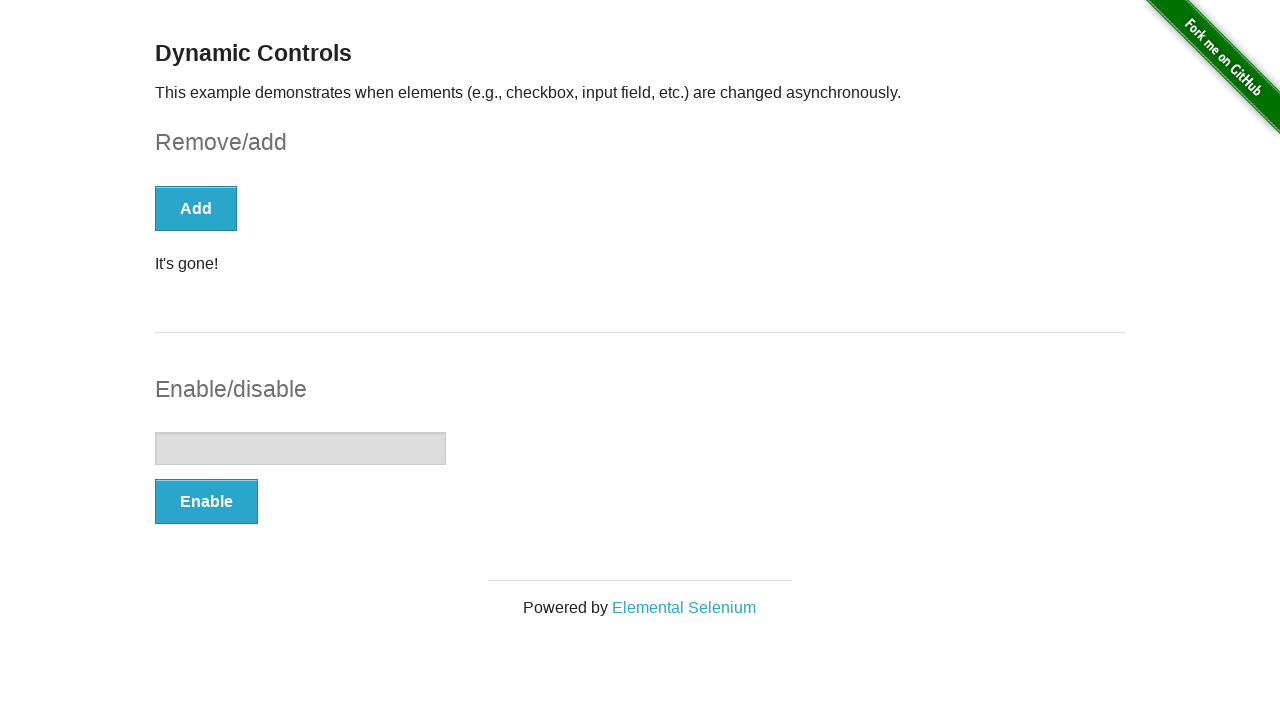

Verified removal message displays 'It's gone!'
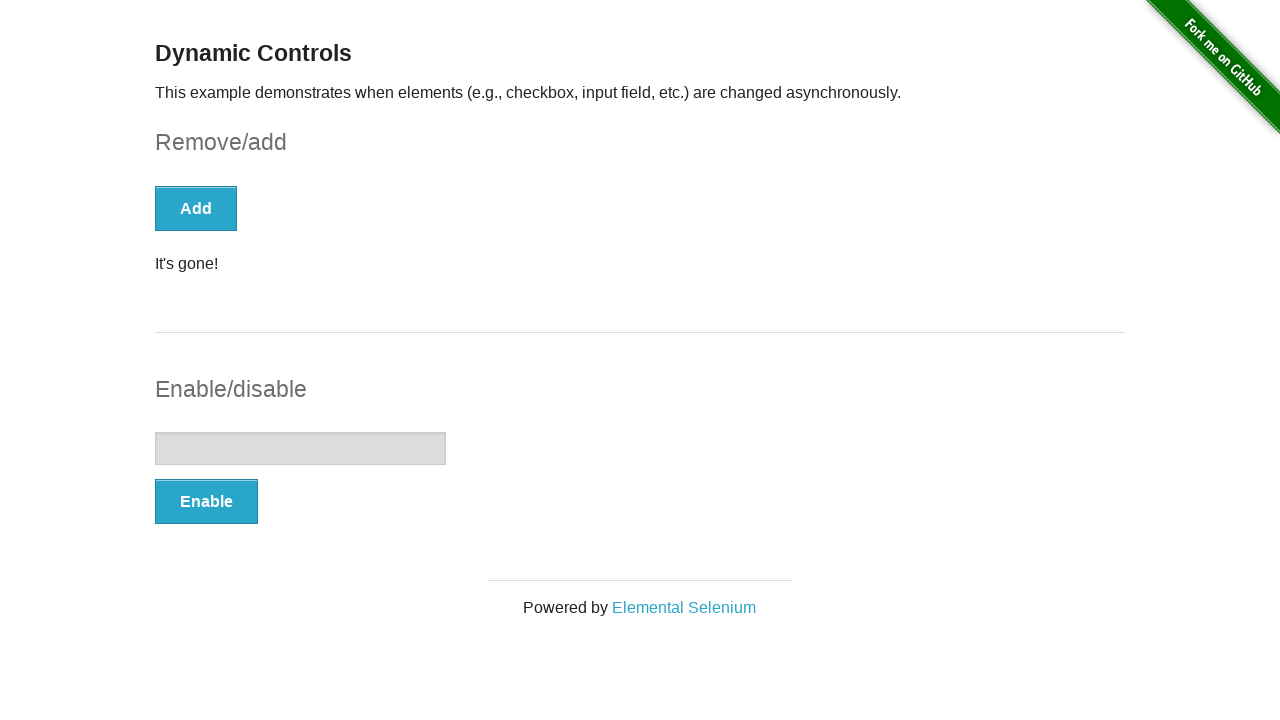

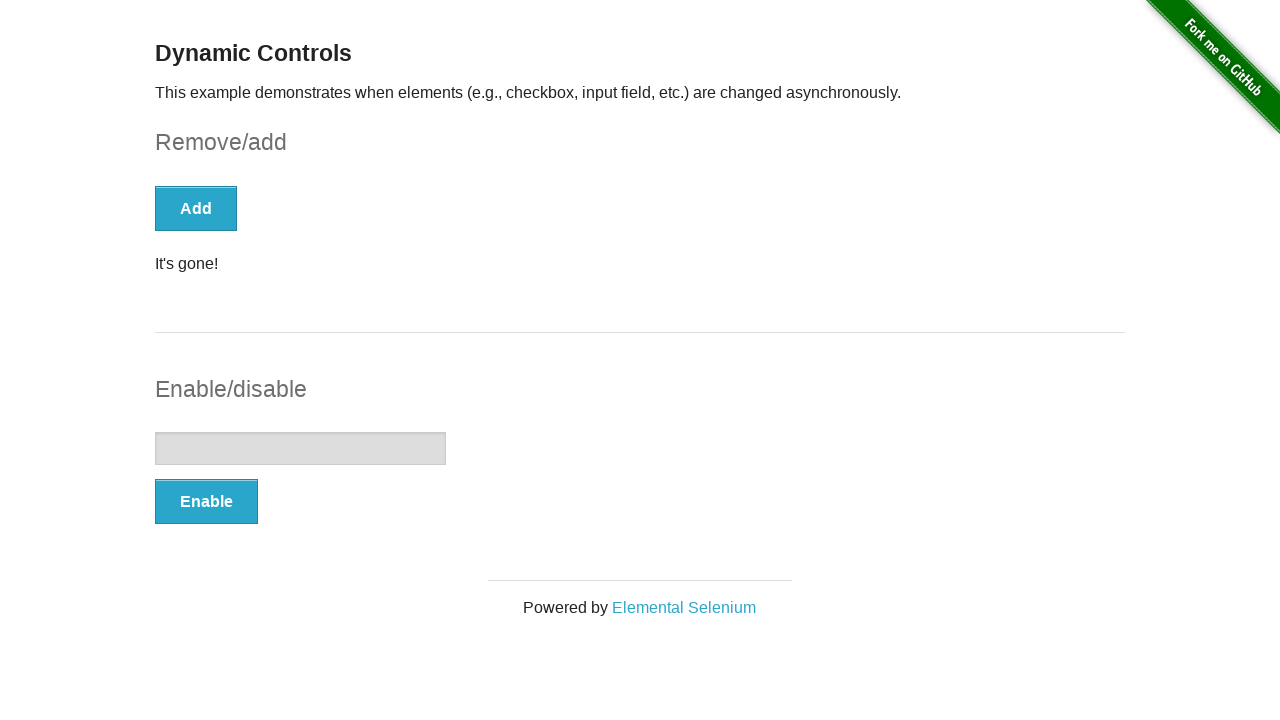